Tests dynamic checkbox add/remove functionality by clicking a checkbox, removing it, verifying it's gone, then adding it back and verifying it returns

Starting URL: http://the-internet.herokuapp.com/dynamic_controls

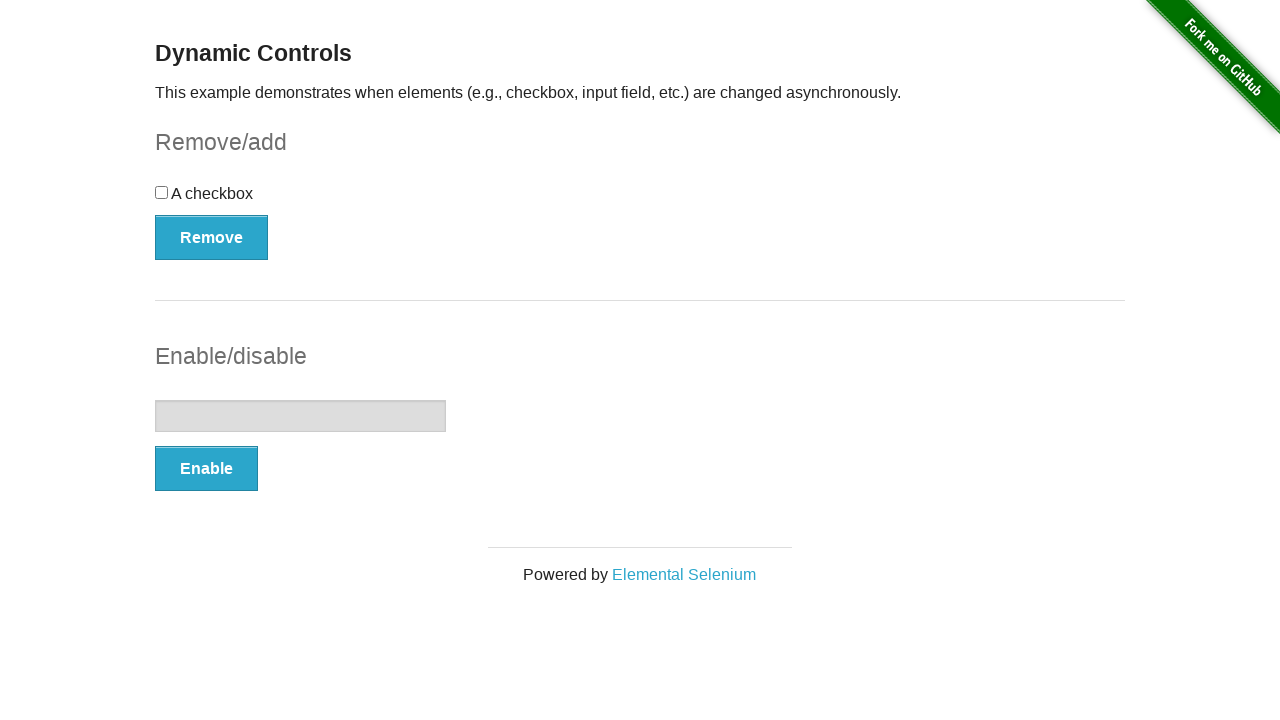

Clicked the checkbox at (162, 192) on [type=checkbox]
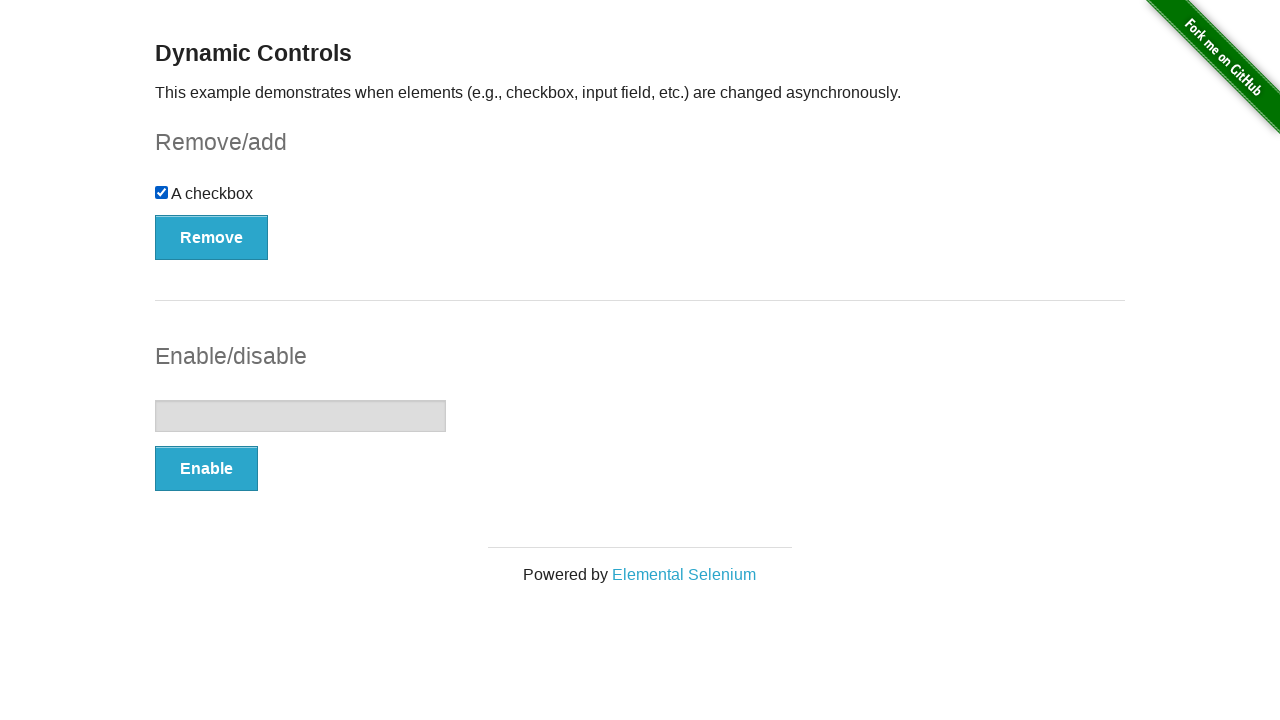

Clicked the Remove button at (212, 237) on #checkbox-example button[type='button']
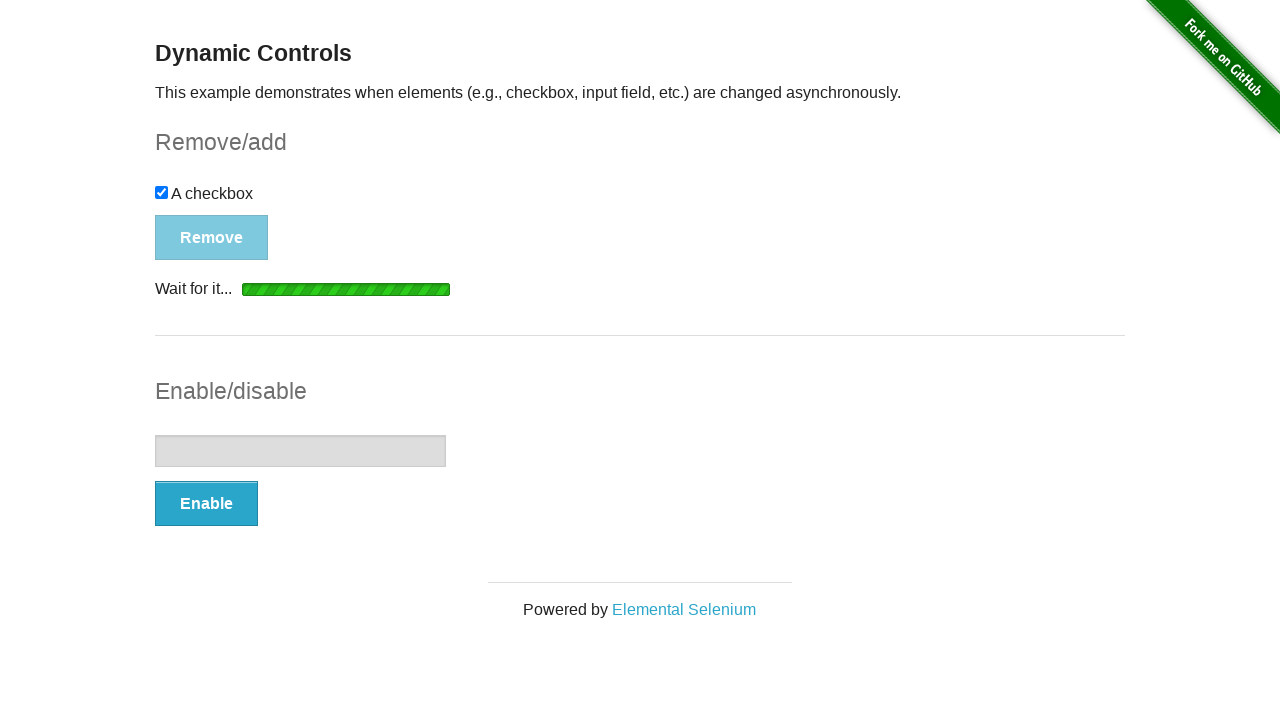

Message appeared confirming checkbox removal
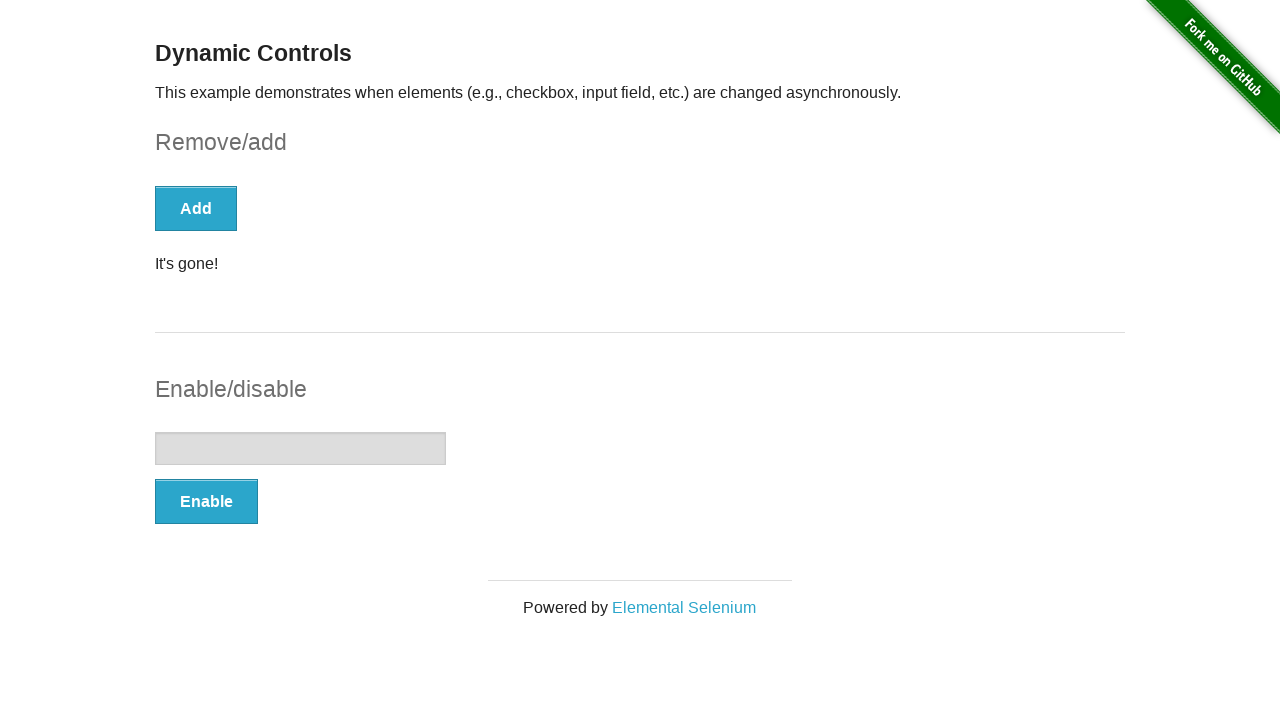

Verified checkbox is no longer visible
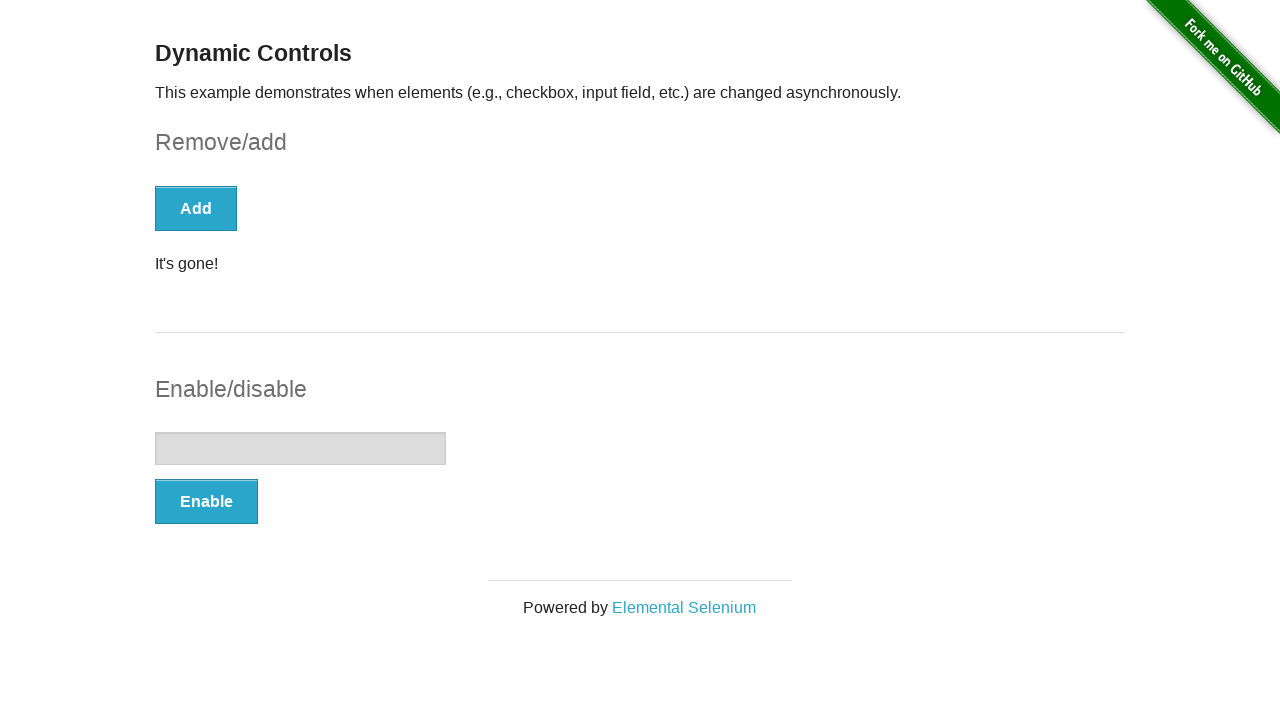

Clicked the Add button to restore checkbox at (196, 208) on #checkbox-example button[type='button']
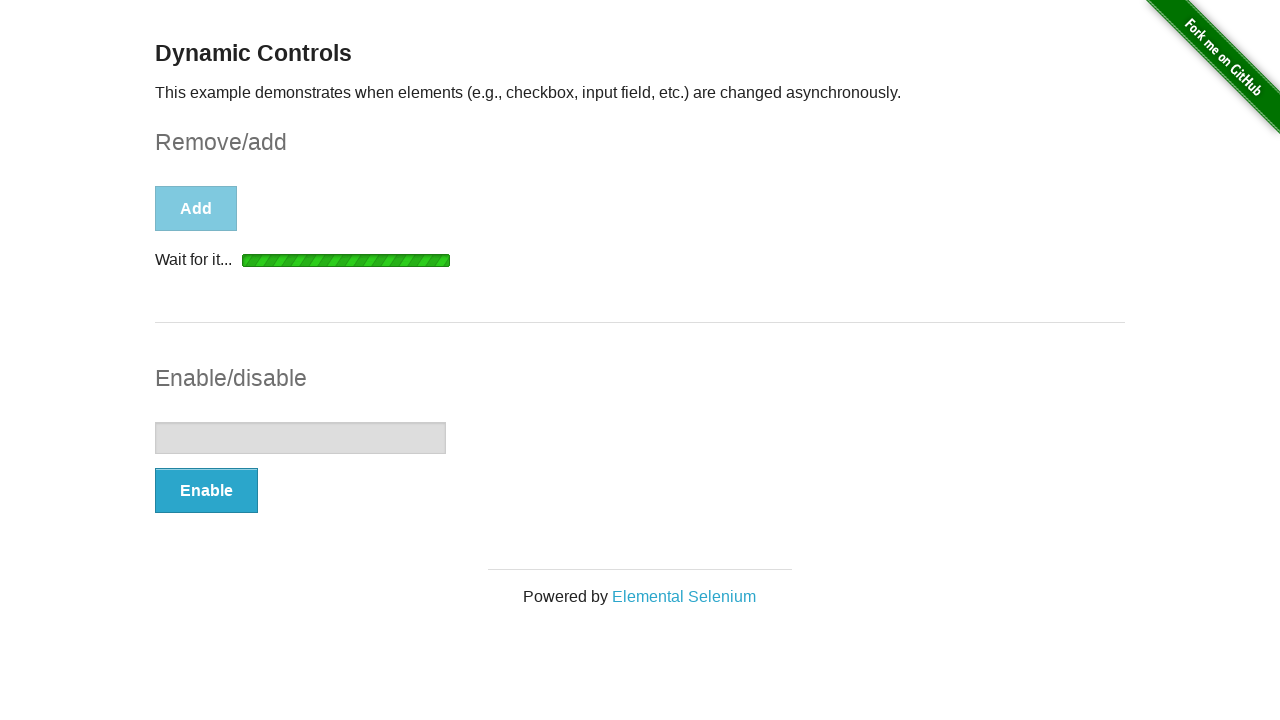

Message appeared confirming checkbox was added back
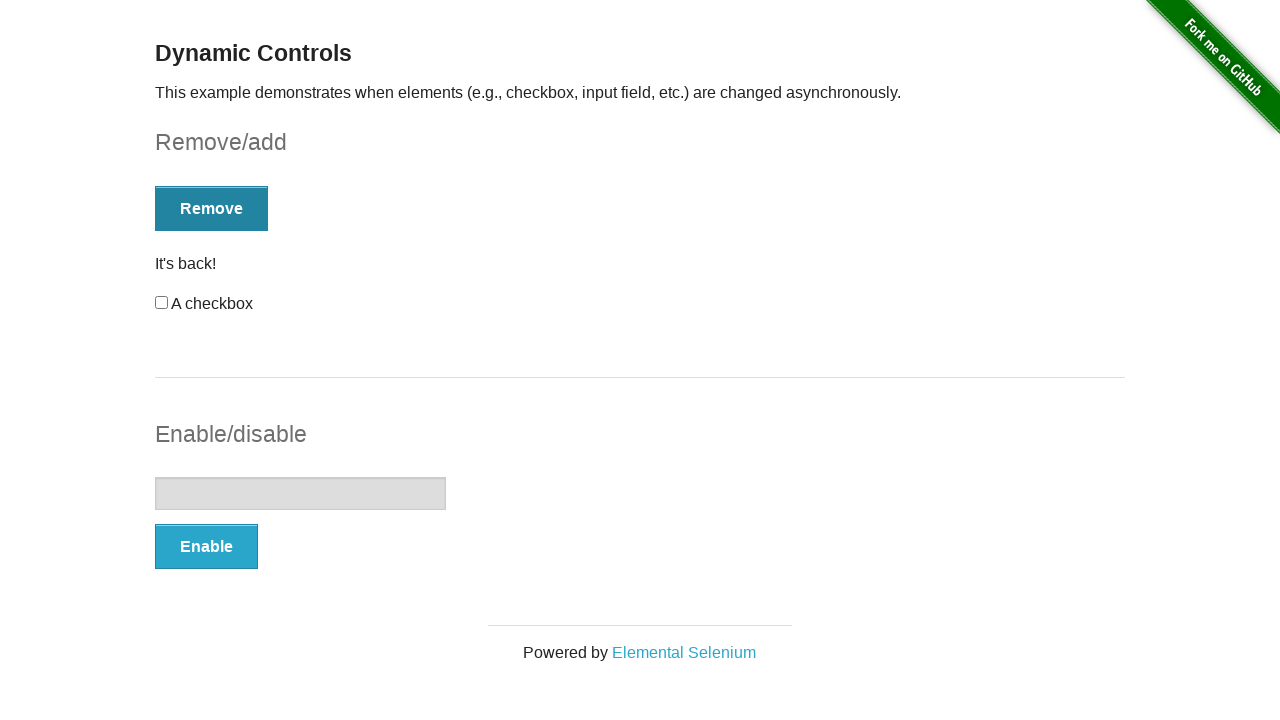

Verified checkbox has returned and is visible
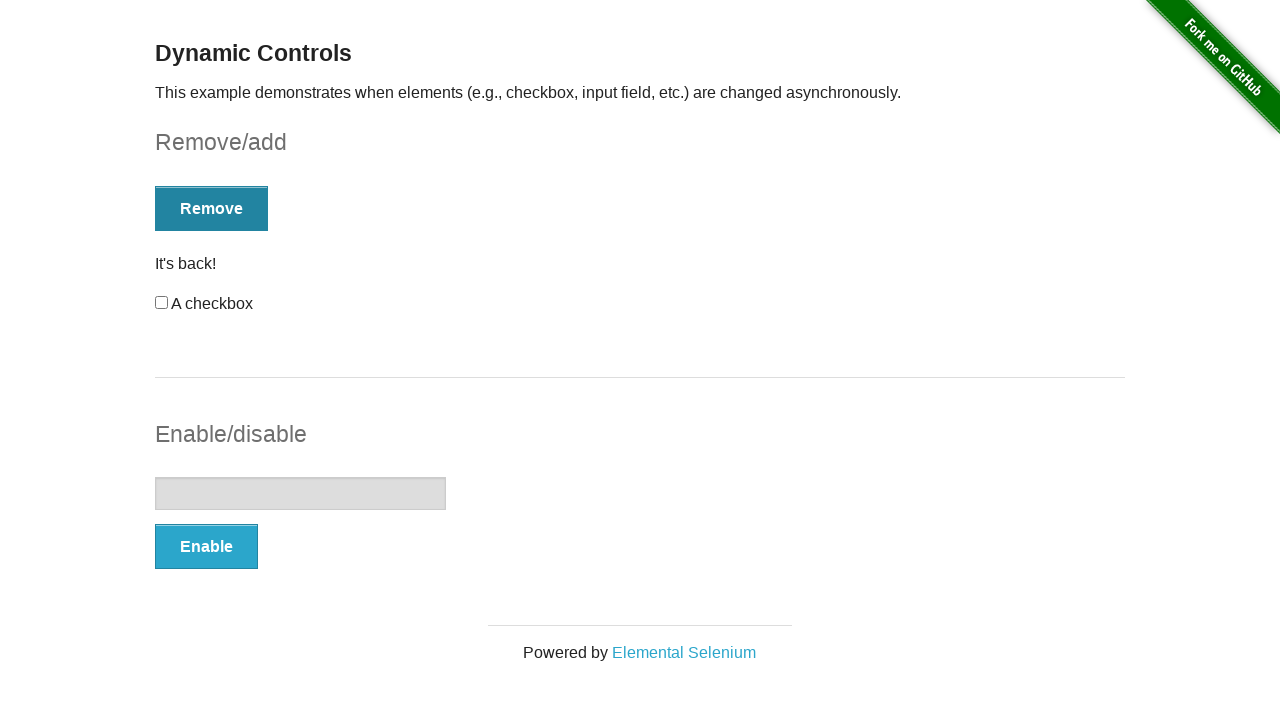

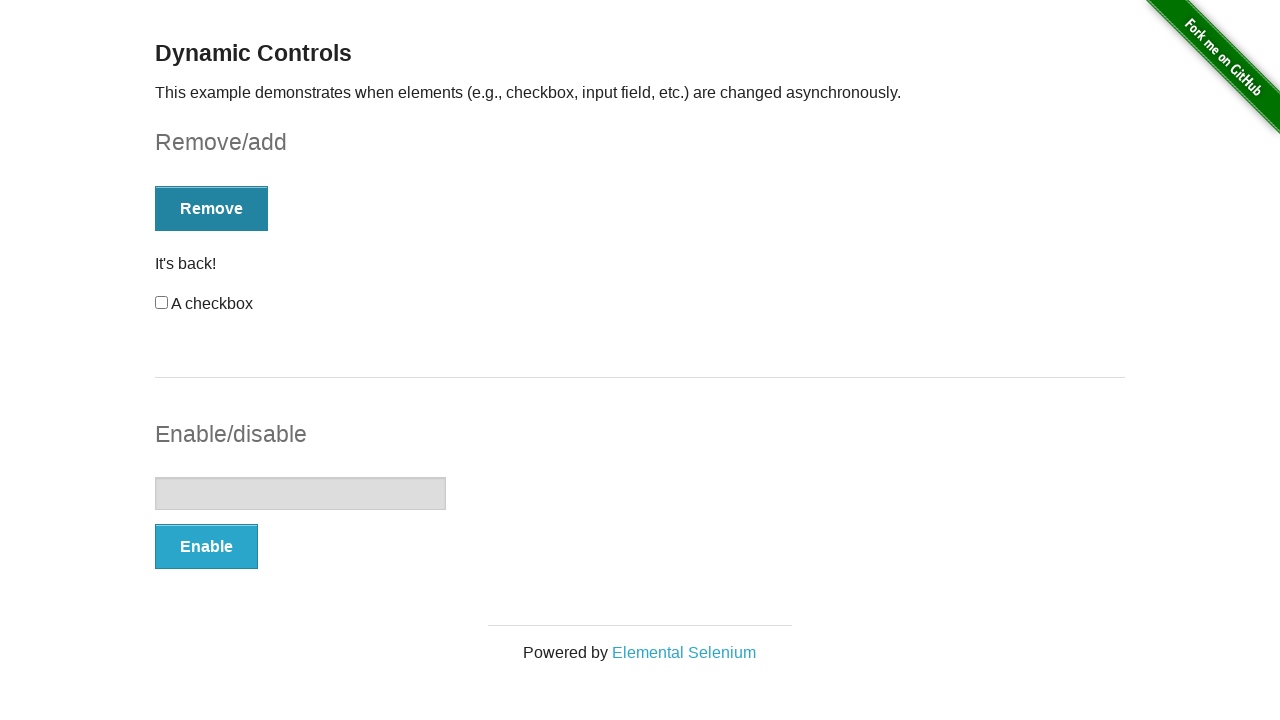